Tests navigation through popular make, popular model, and overall rating pages by clicking on cards and verifying page content

Starting URL: http://buggy.justtestit.org/

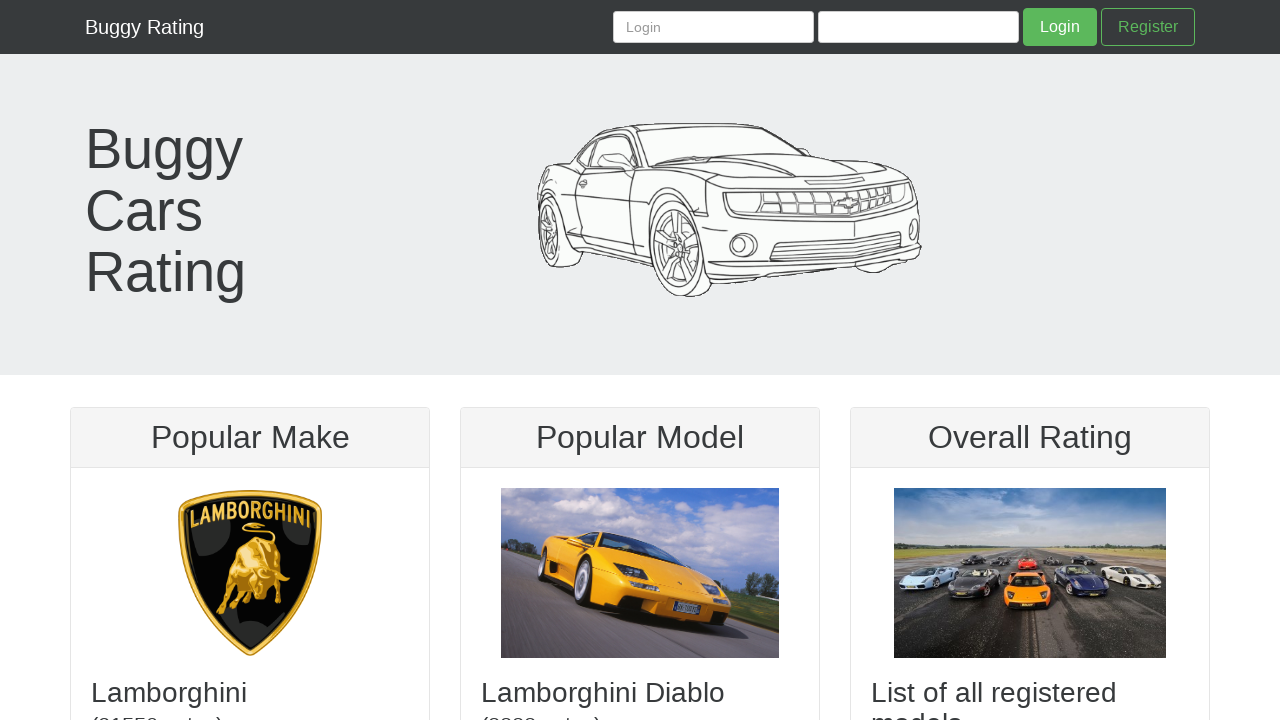

Clicked on Popular Make card at (250, 573) on a[href="/make/ckl2phsabijs71623vk0"]
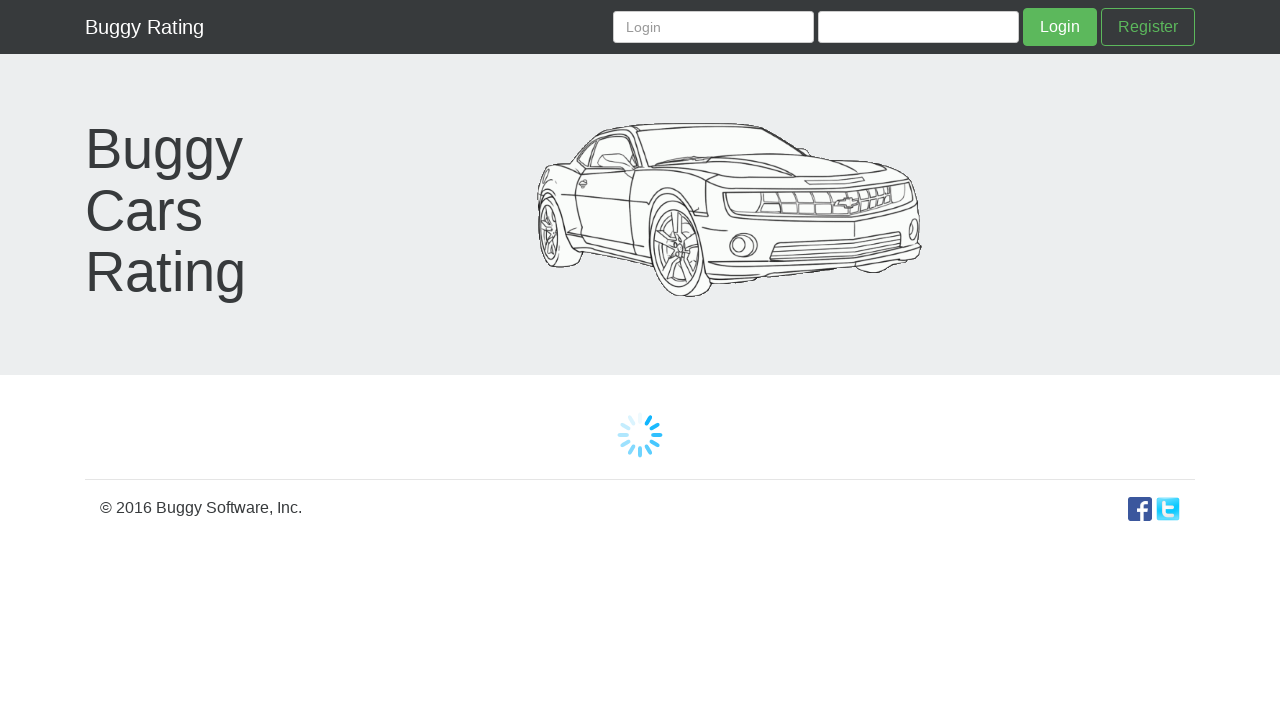

Popular Make page loaded with card-header selector visible
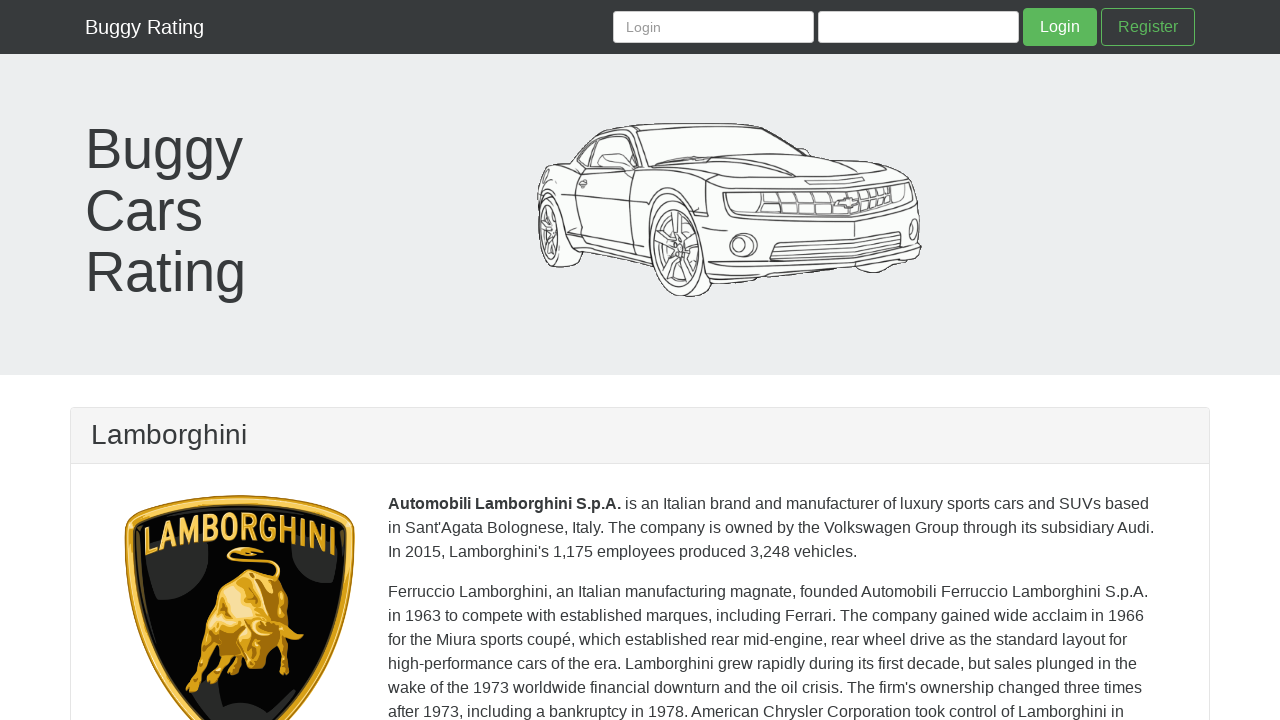

Navigated back to main page
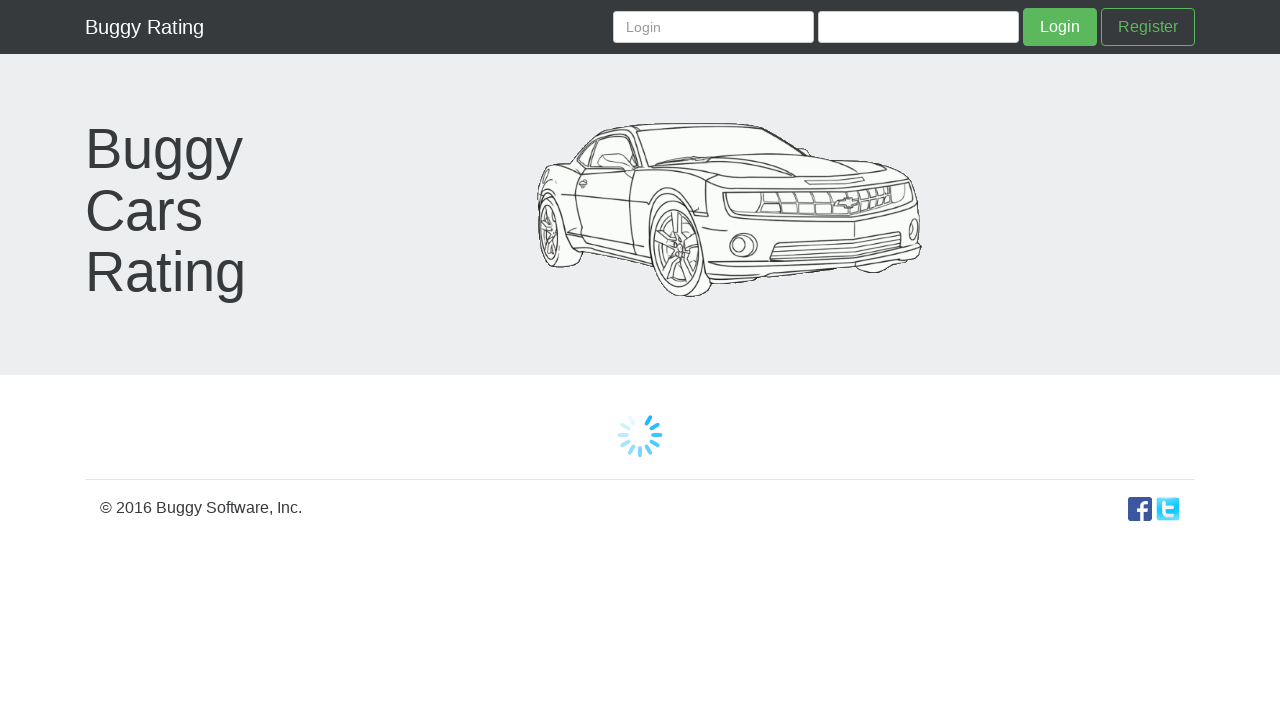

Clicked on Popular Model card at (640, 573) on a[href="/model/ckl2phsabijs71623vk0|ckl2phsabijs71623vqg"]
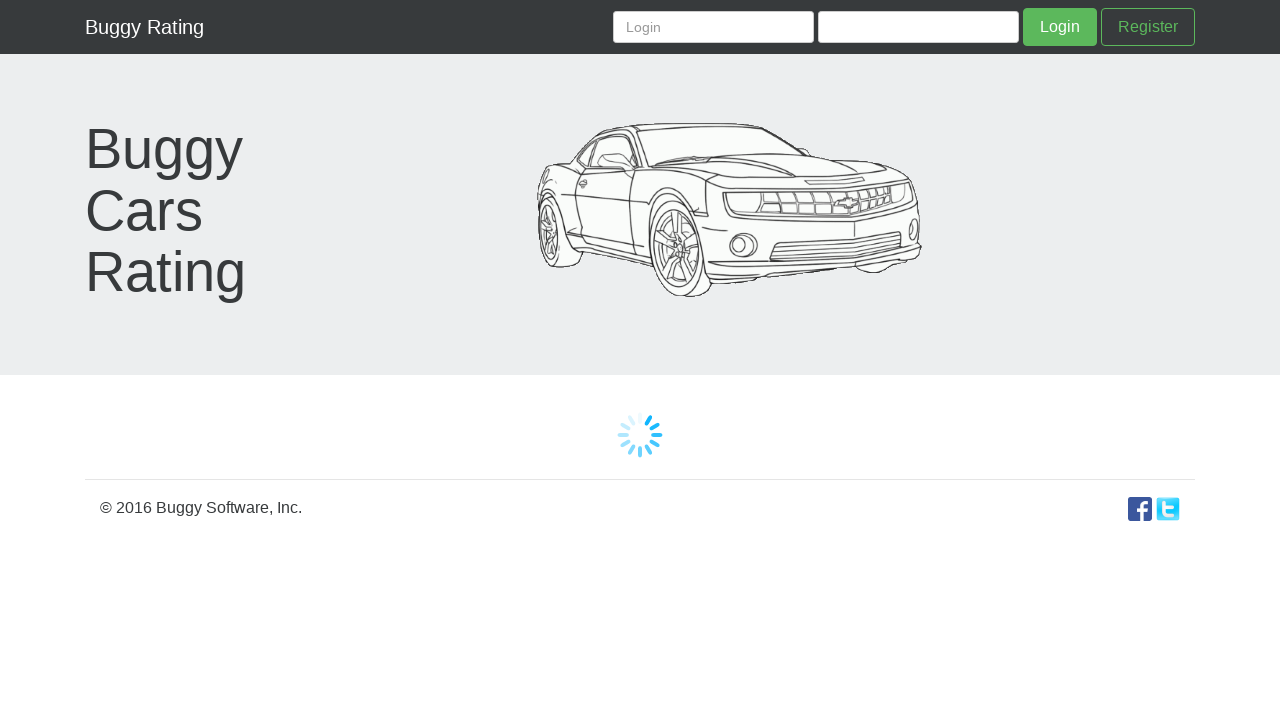

Popular Model page loaded with h4 header visible
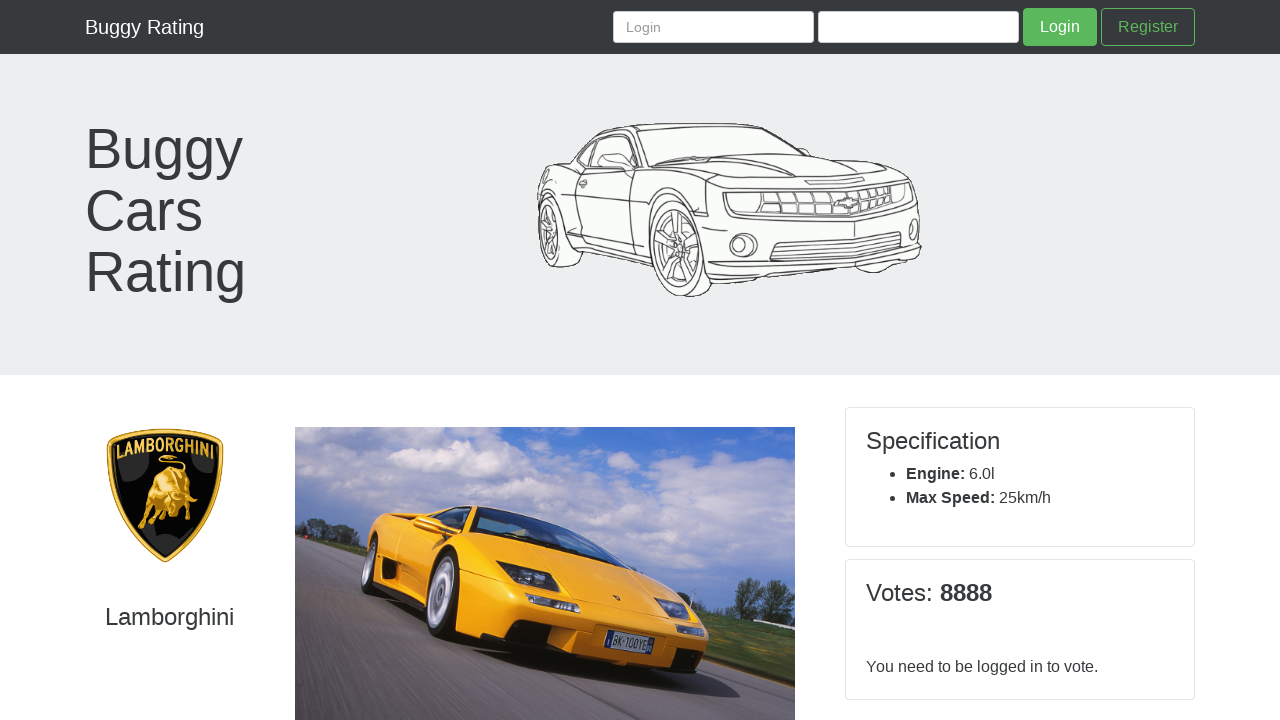

Navigated back to main page
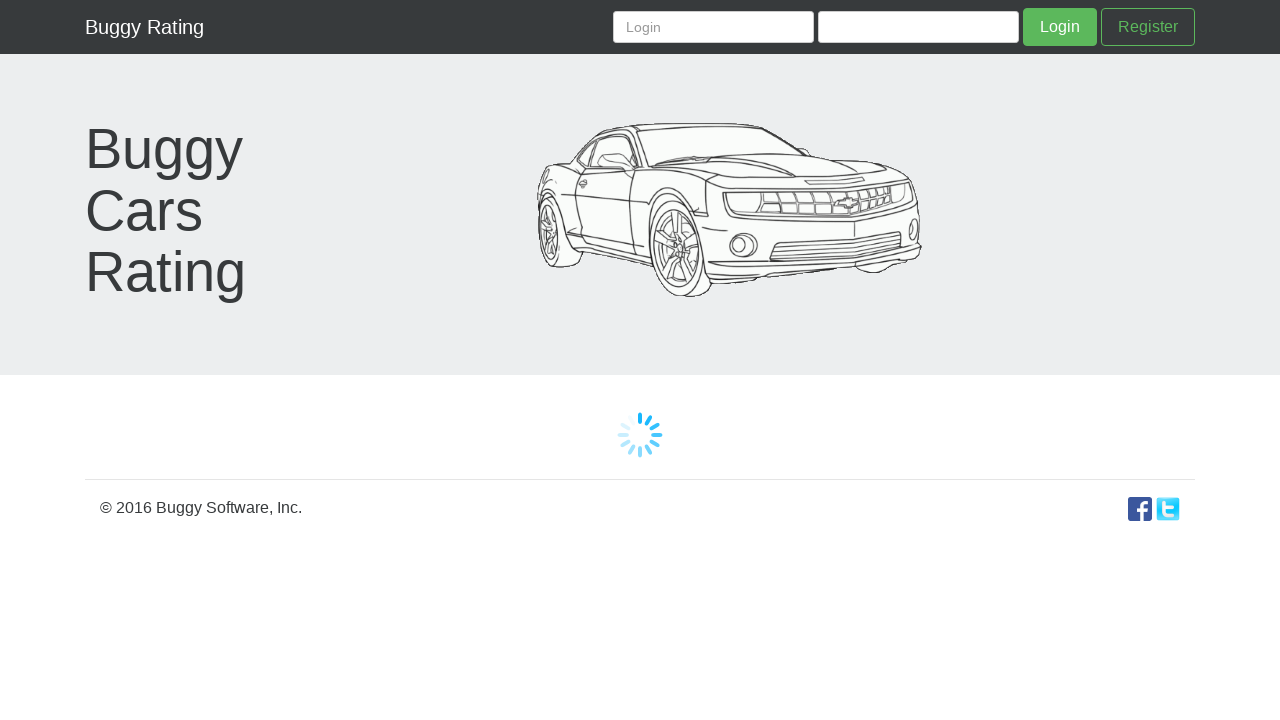

Clicked on Overall Rating card at (1030, 573) on a[href="/overall"]
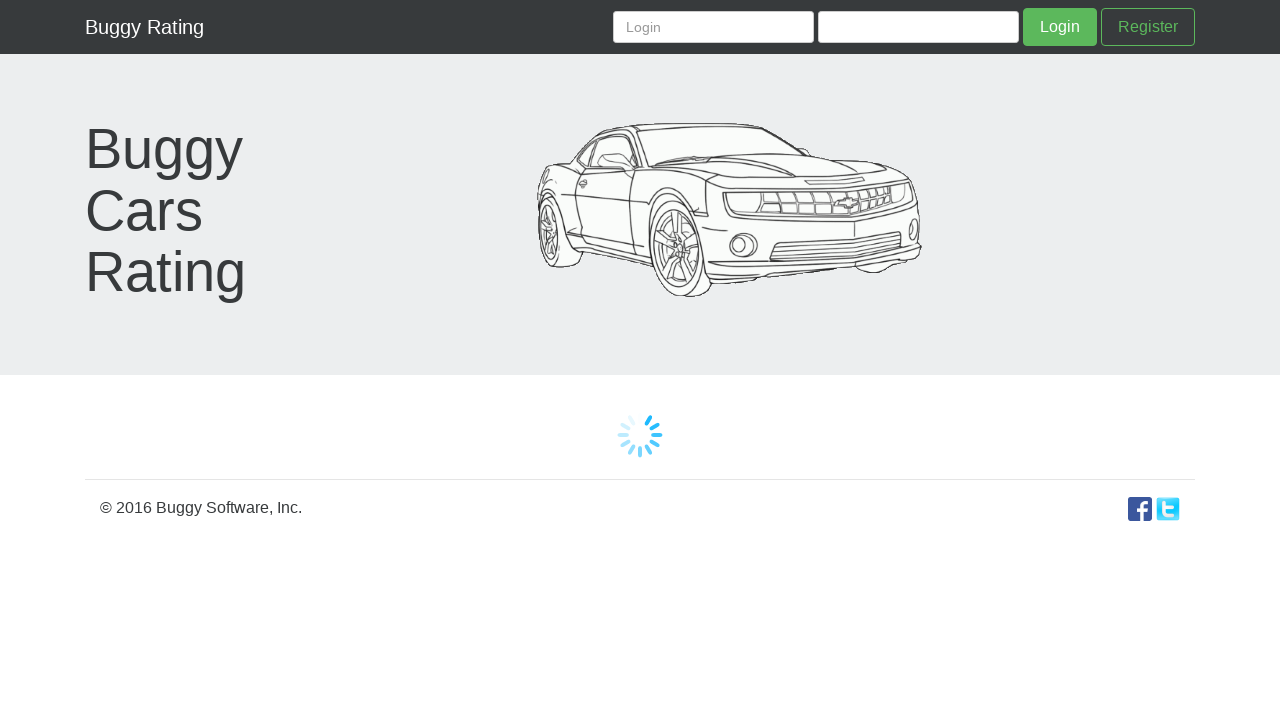

Overall Rating page loaded with comments section visible
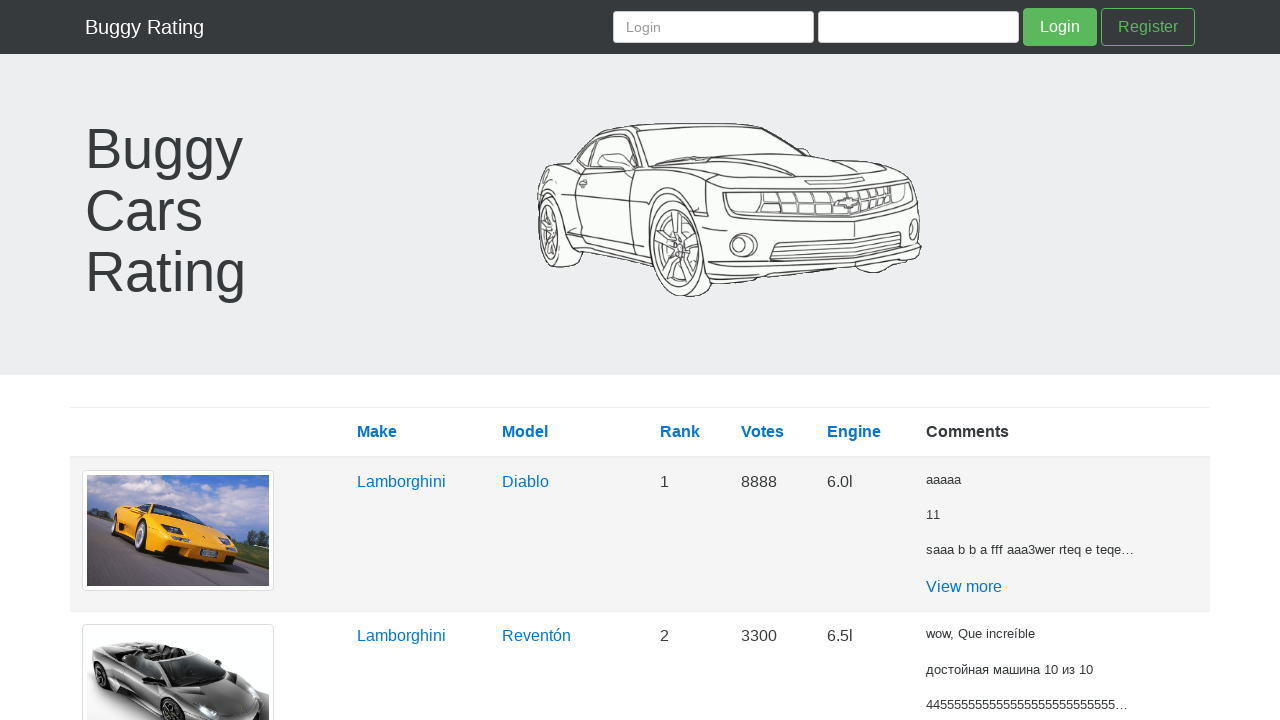

Navigated back to main page
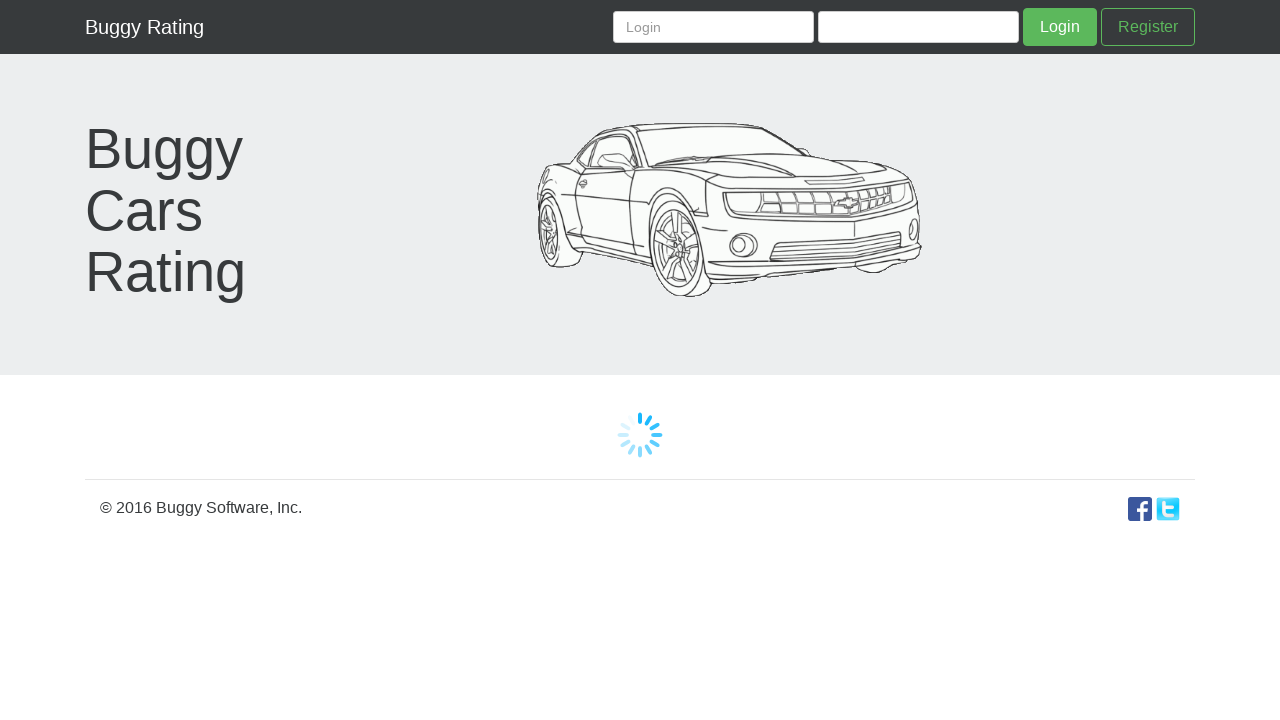

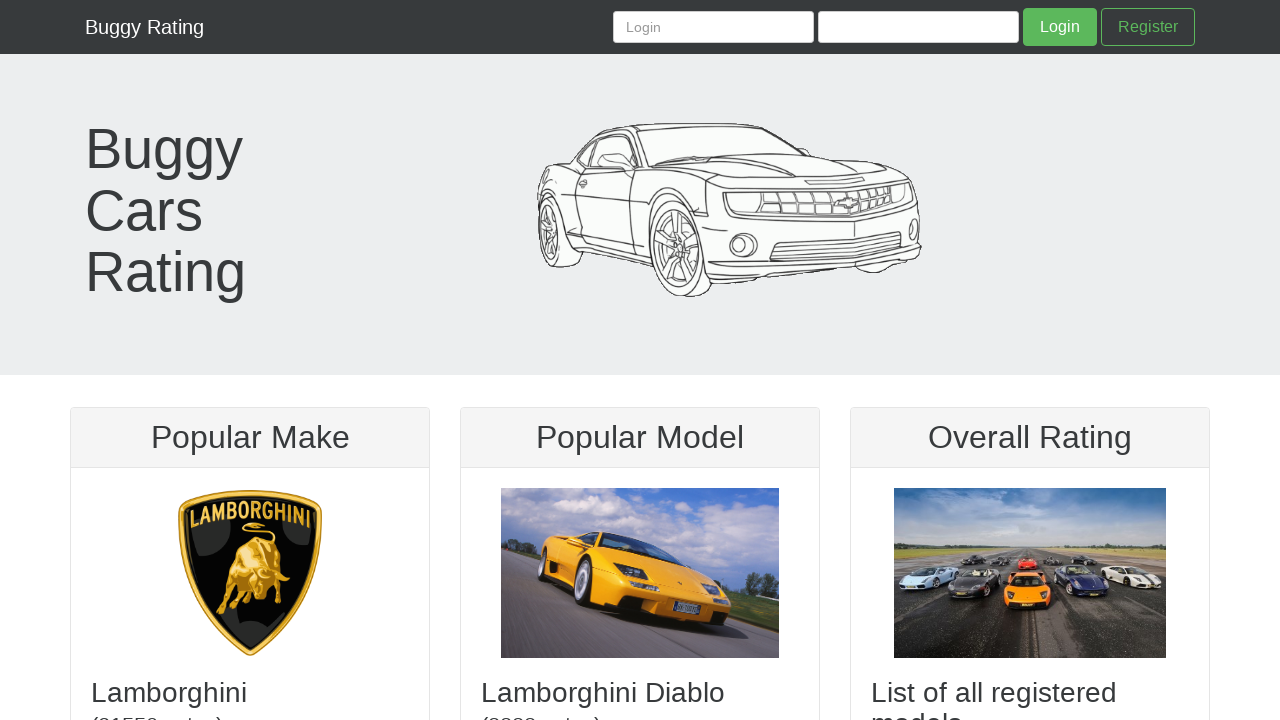